Tests navigation to the Grid page from the Selenium documentation sidebar

Starting URL: https://www.selenium.dev/documentation/

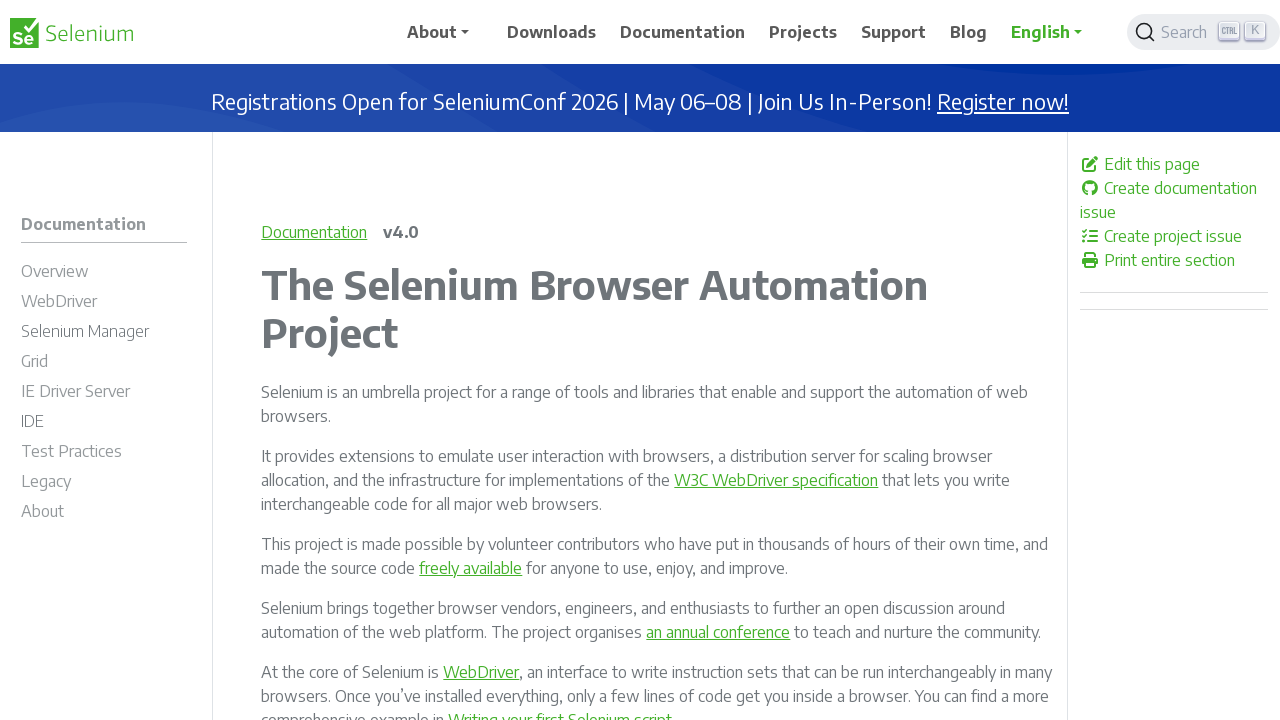

Clicked on Grid link in the Selenium documentation sidebar at (34, 361) on text=Grid
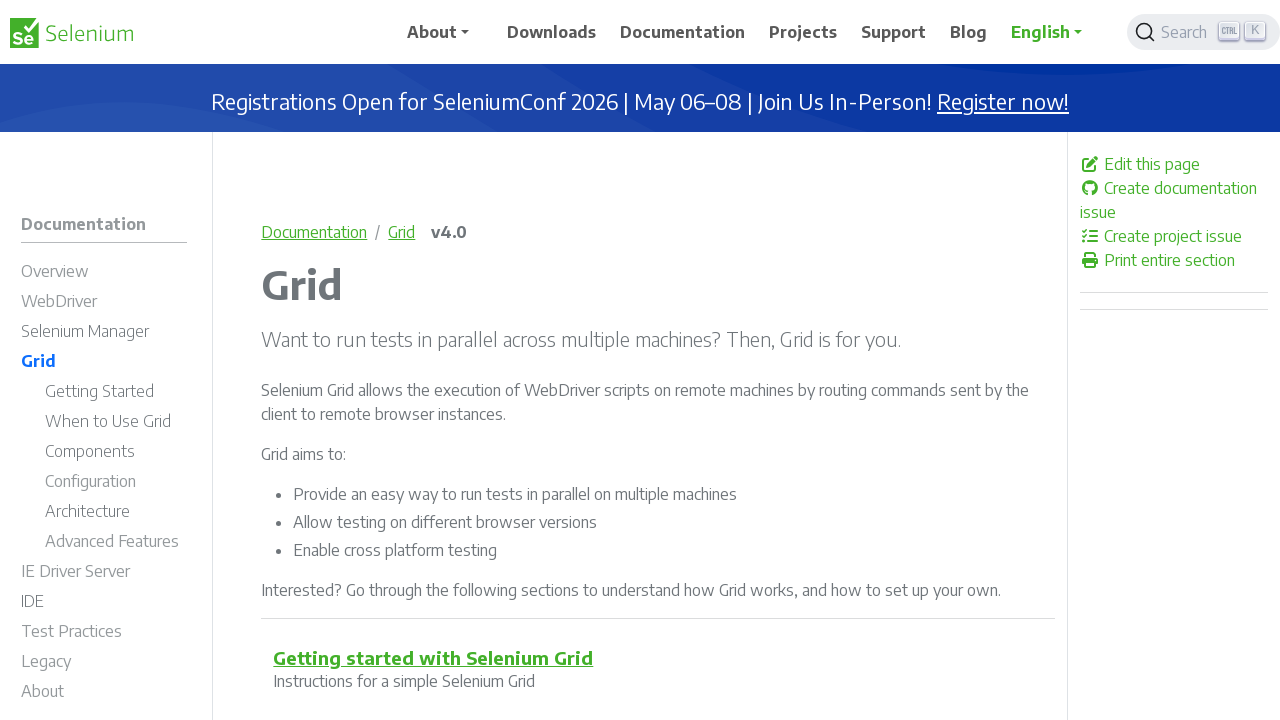

Verified navigation to Grid page at https://www.selenium.dev/documentation/grid/
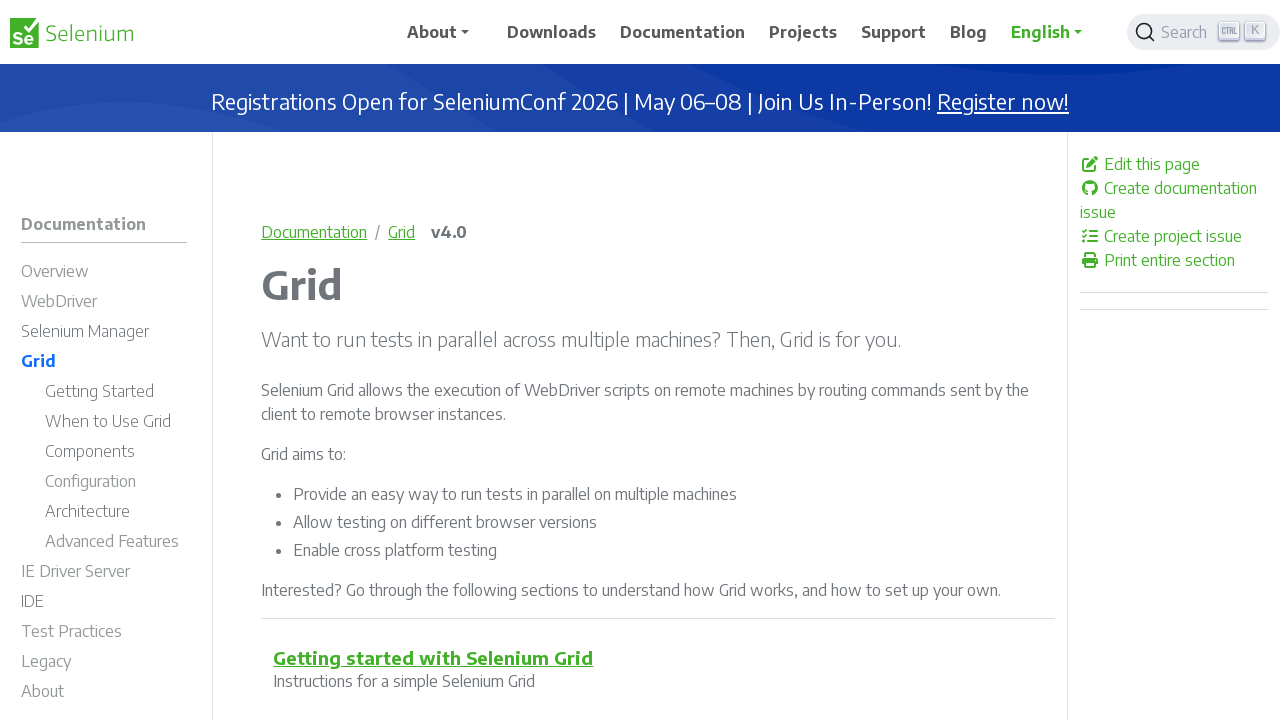

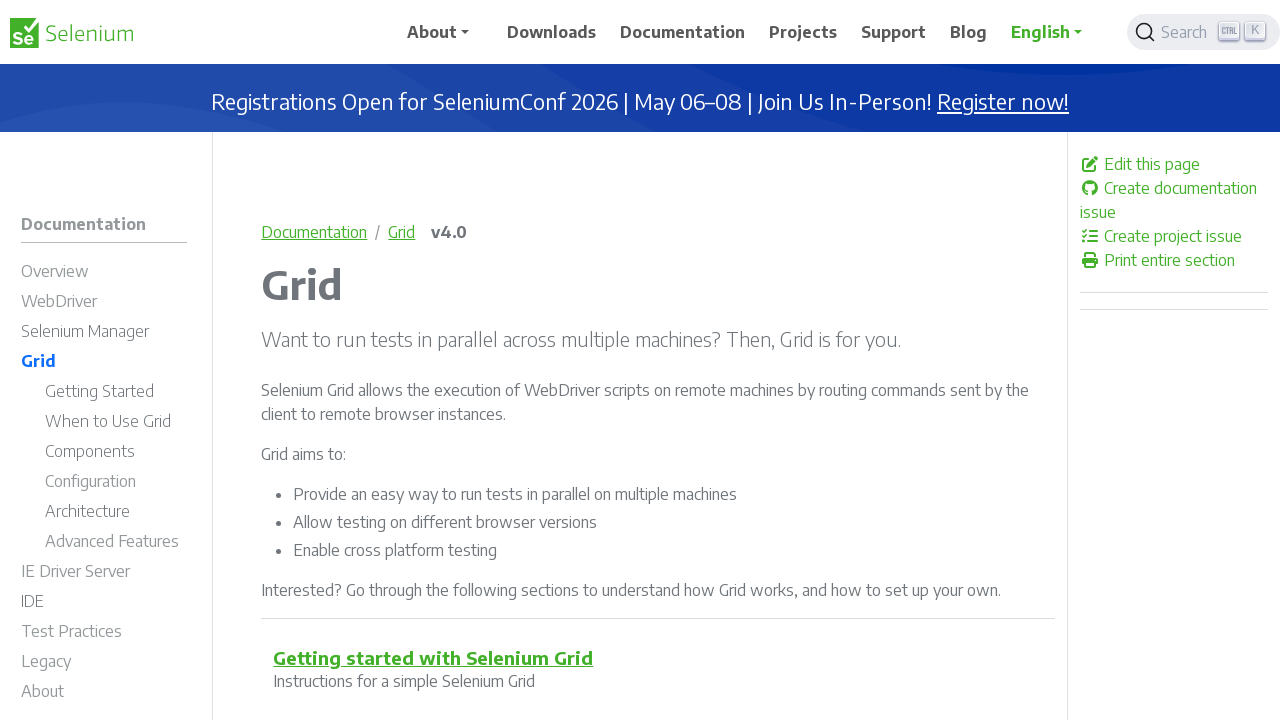